Tests a sign-up form by filling in first name, last name, and email fields, then clicking the Sign Up button

Starting URL: https://secure-retreat-92358.herokuapp.com/

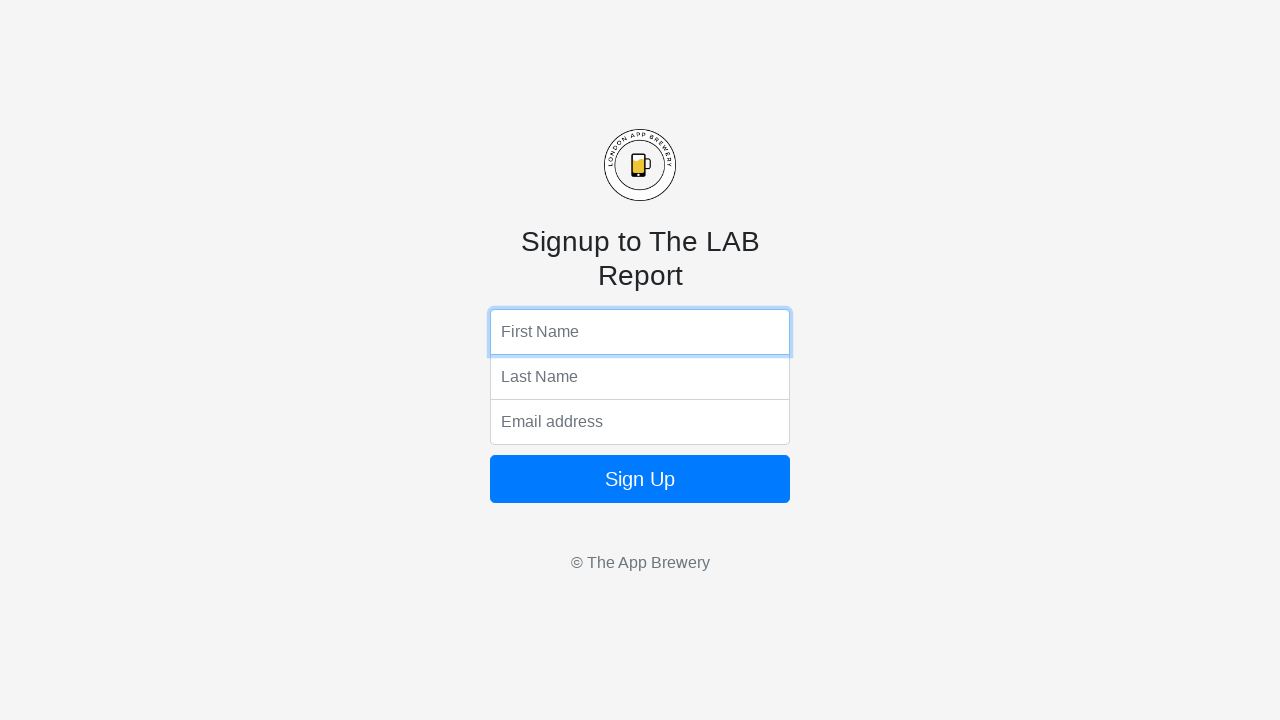

Filled first name field with 'Marcus' on input[name='fName']
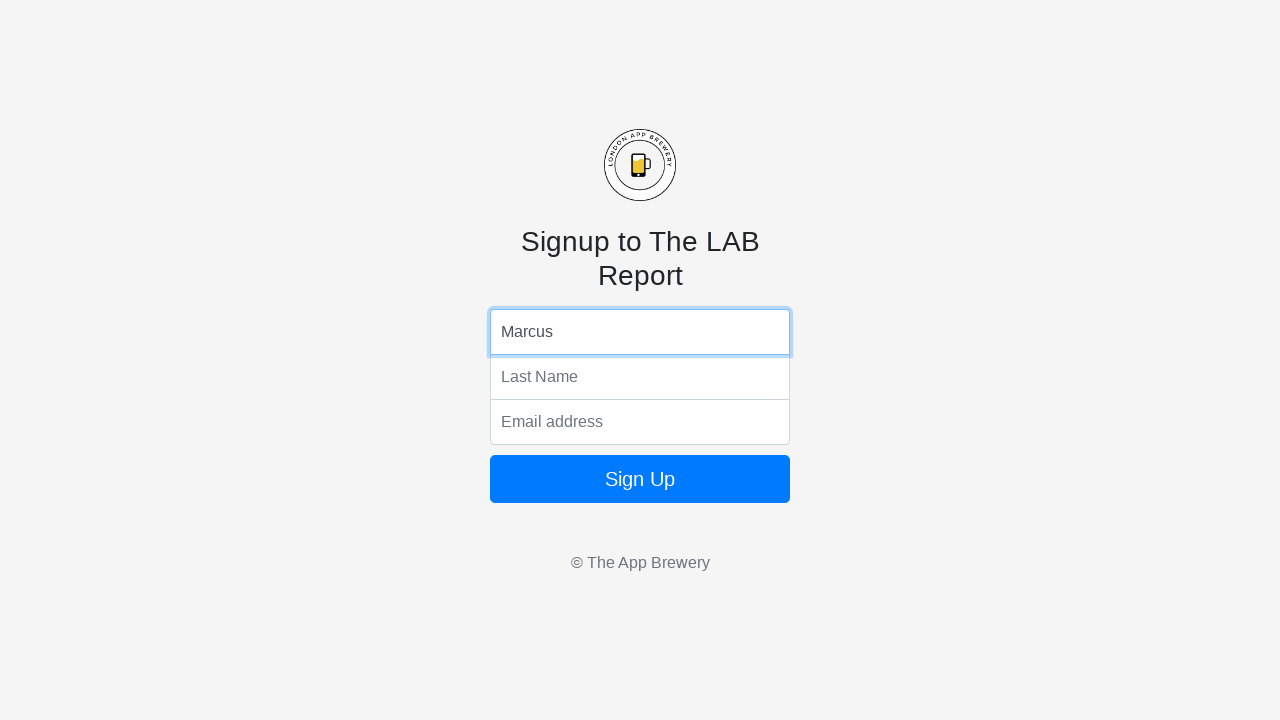

Filled last name field with 'Thompson' on input[name='lName']
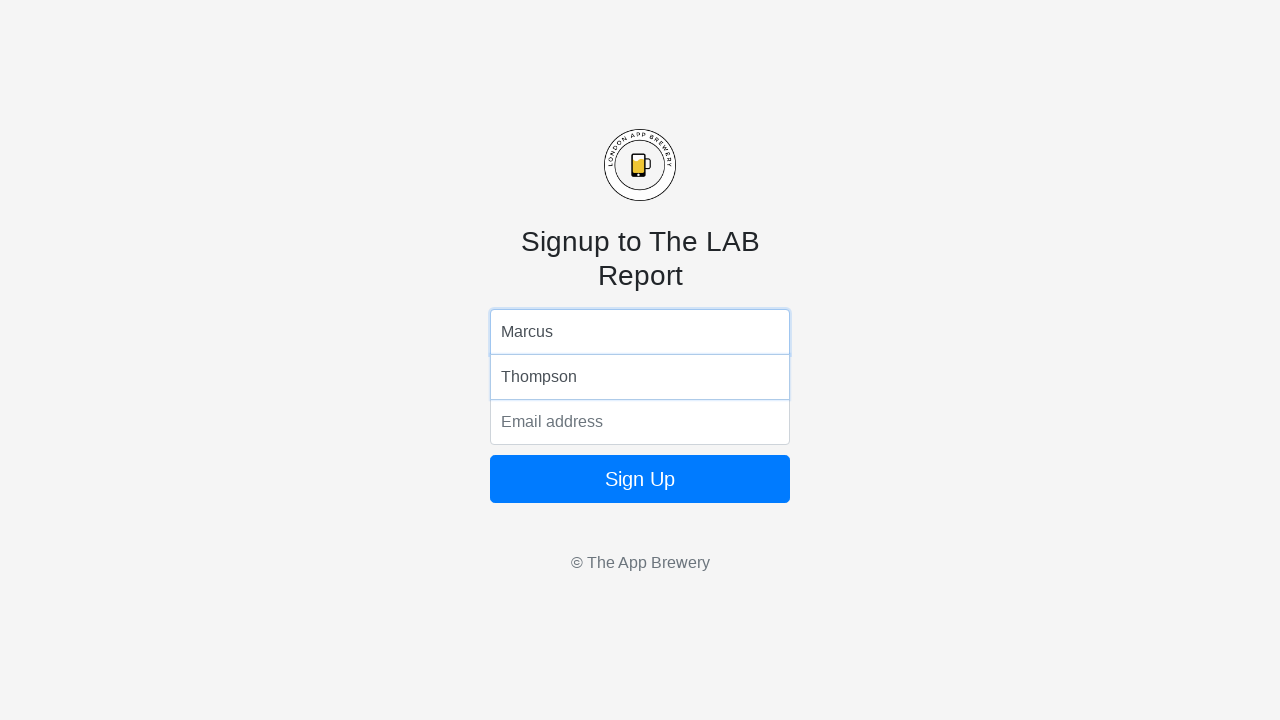

Filled email field with 'marcus.thompson@example.com' on input[name='email']
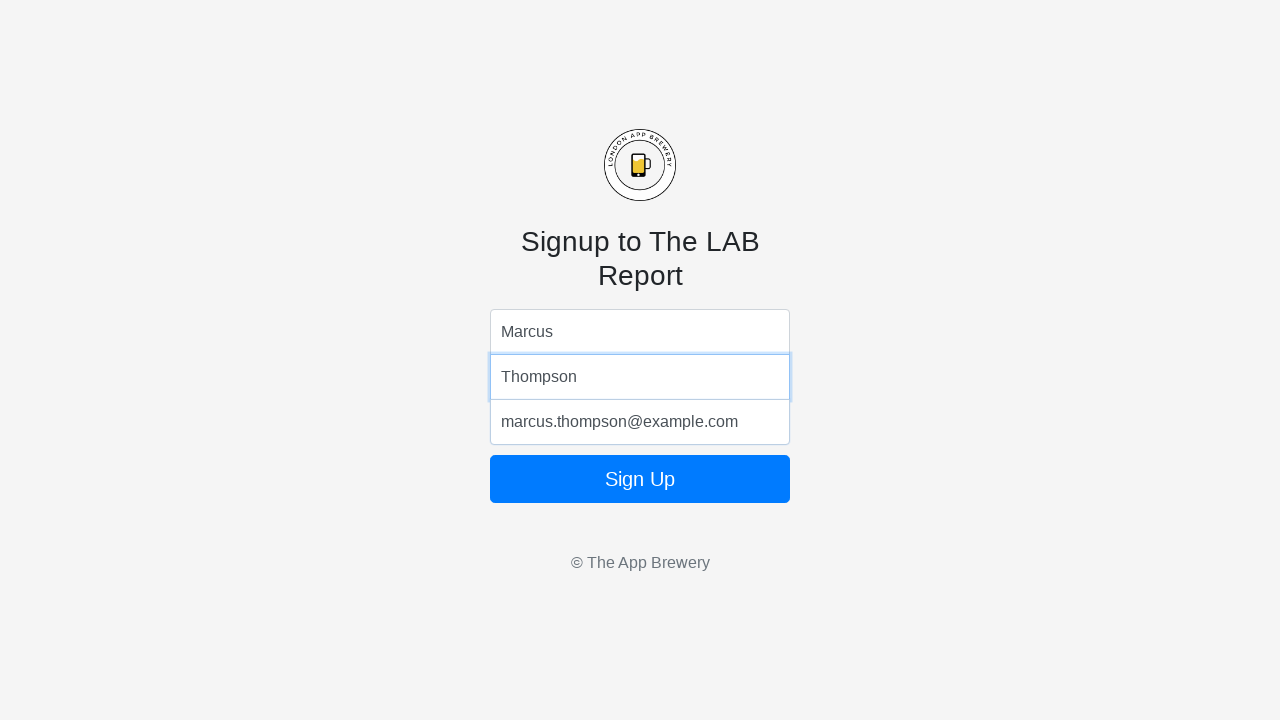

Clicked the Sign Up button at (640, 479) on .form-signin button
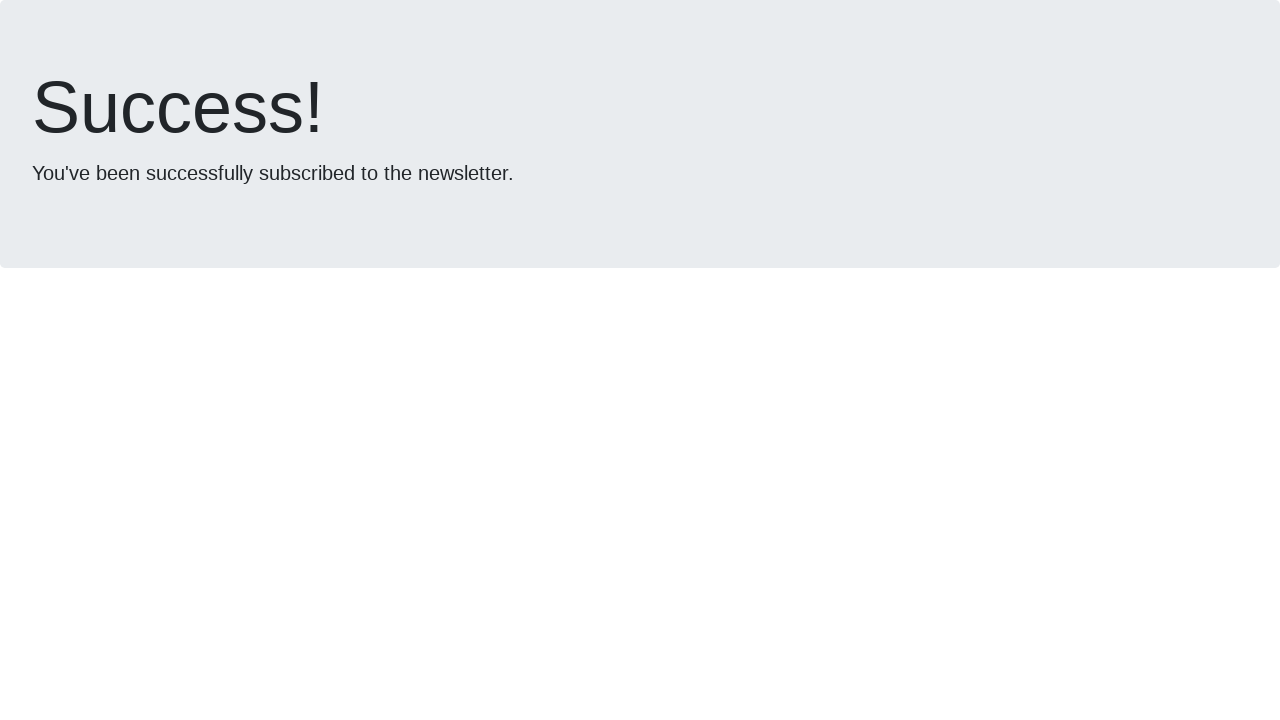

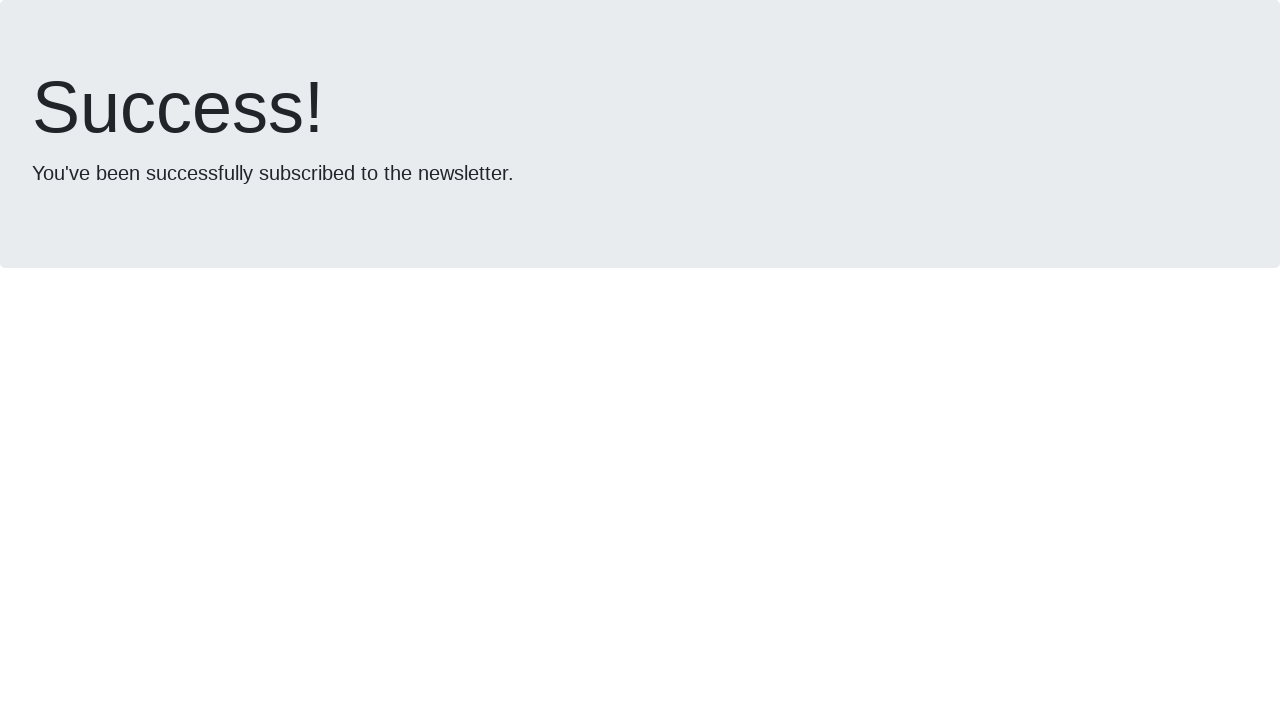